Navigates to a sample Selenium testing site and clicks a checkbox with class 'Automation'

Starting URL: https://artoftesting.com/samplesiteforselenium

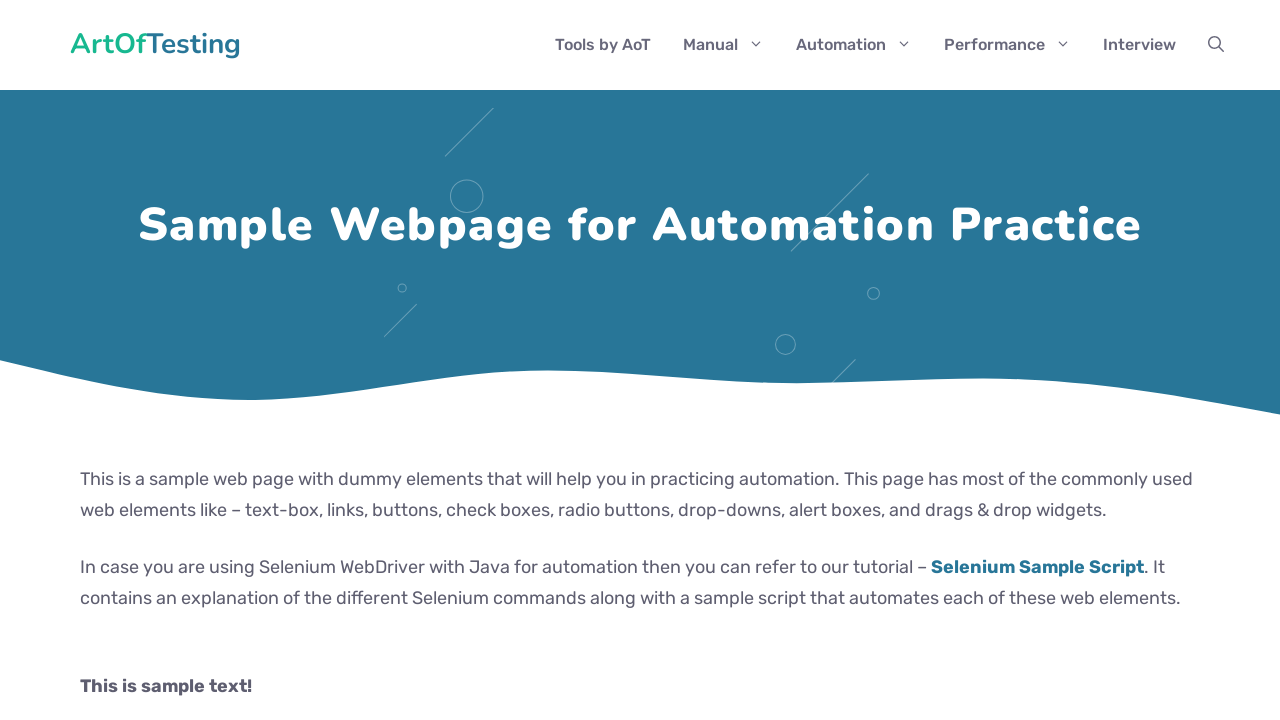

Clicked the checkbox with class 'Automation' at (86, 360) on input[type='checkbox'].Automation
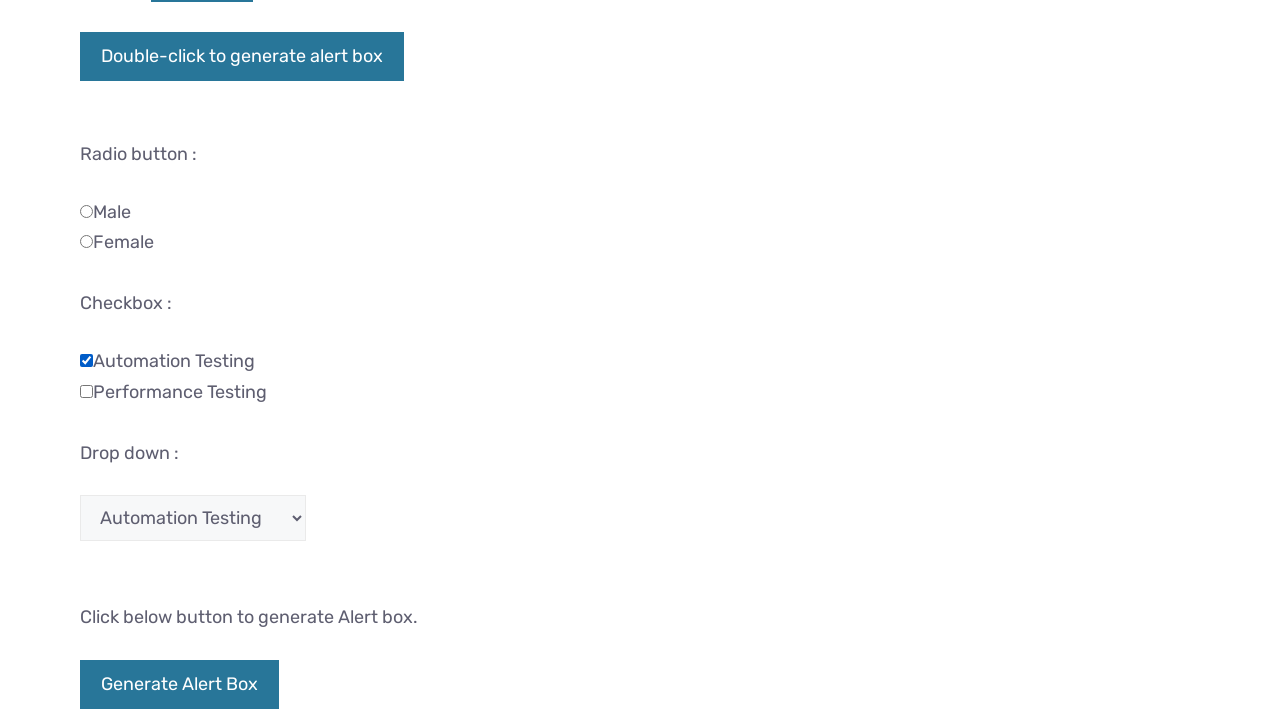

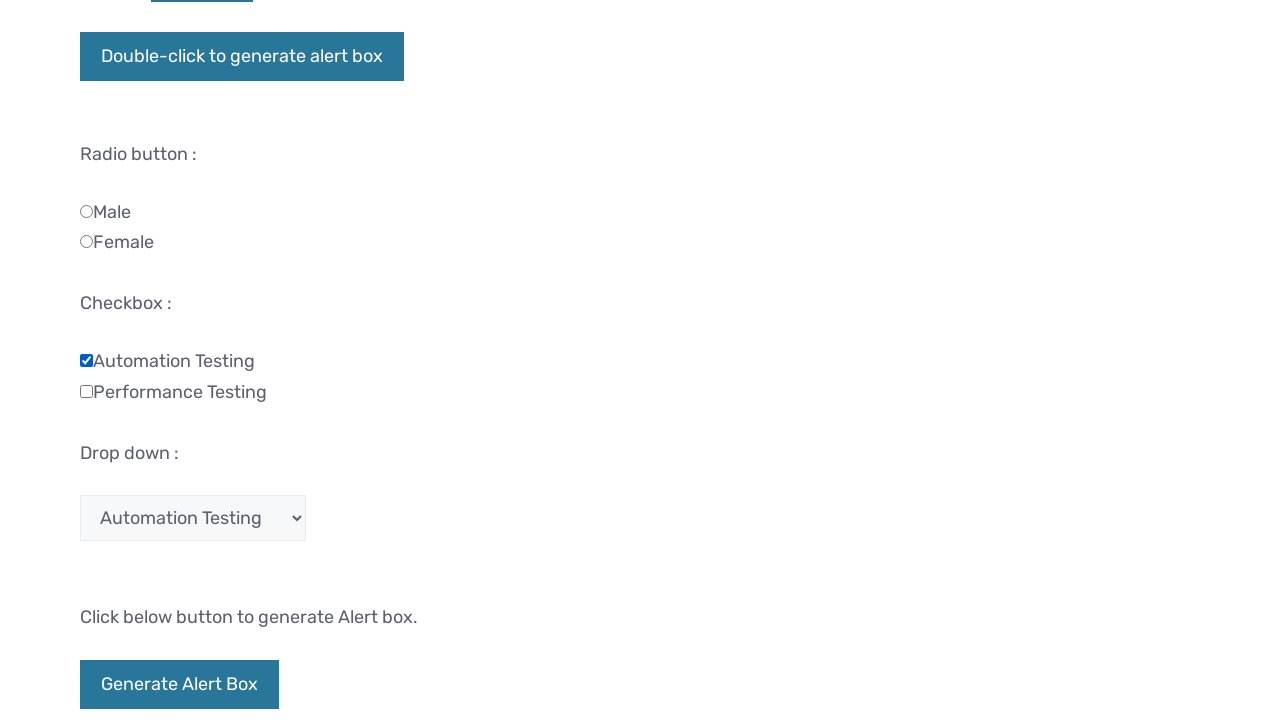